Tests adding a book from the Mystery category to the shopping basket by navigating through category, selecting the first book, and clicking add to basket button.

Starting URL: http://books.toscrape.com/

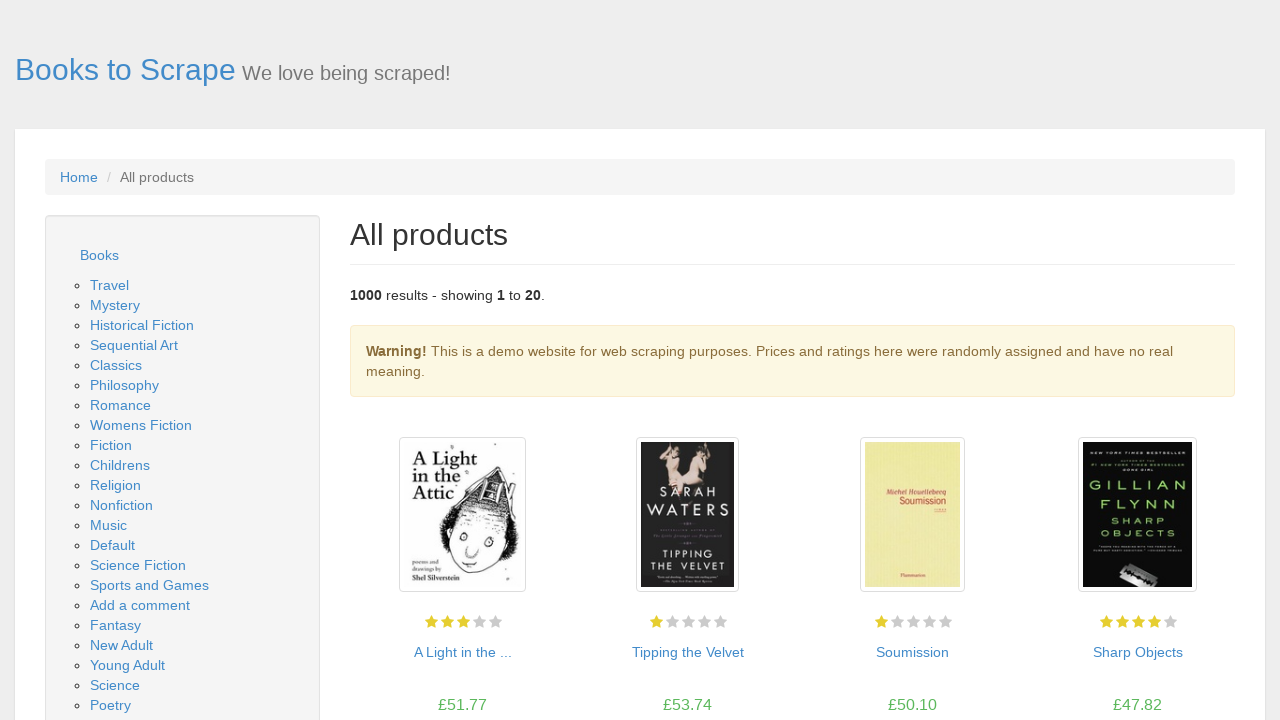

Clicked on Mystery category at (115, 305) on text=Mystery
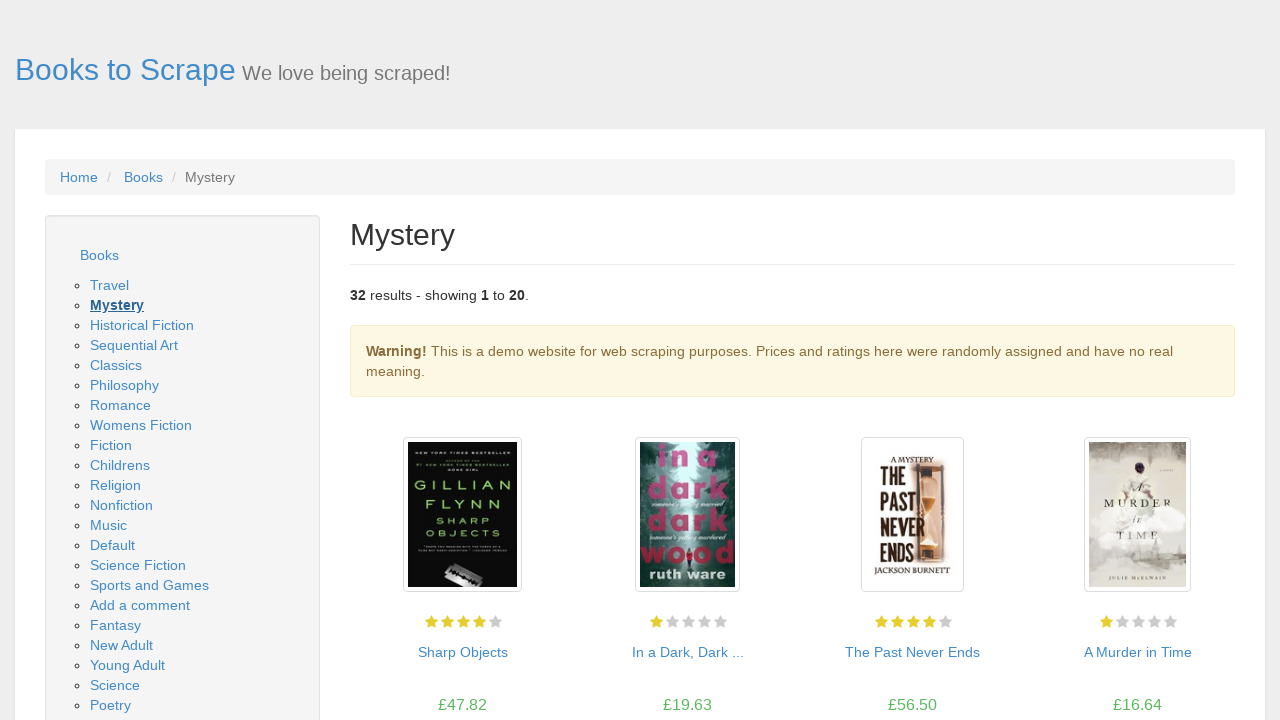

Waited for products to load
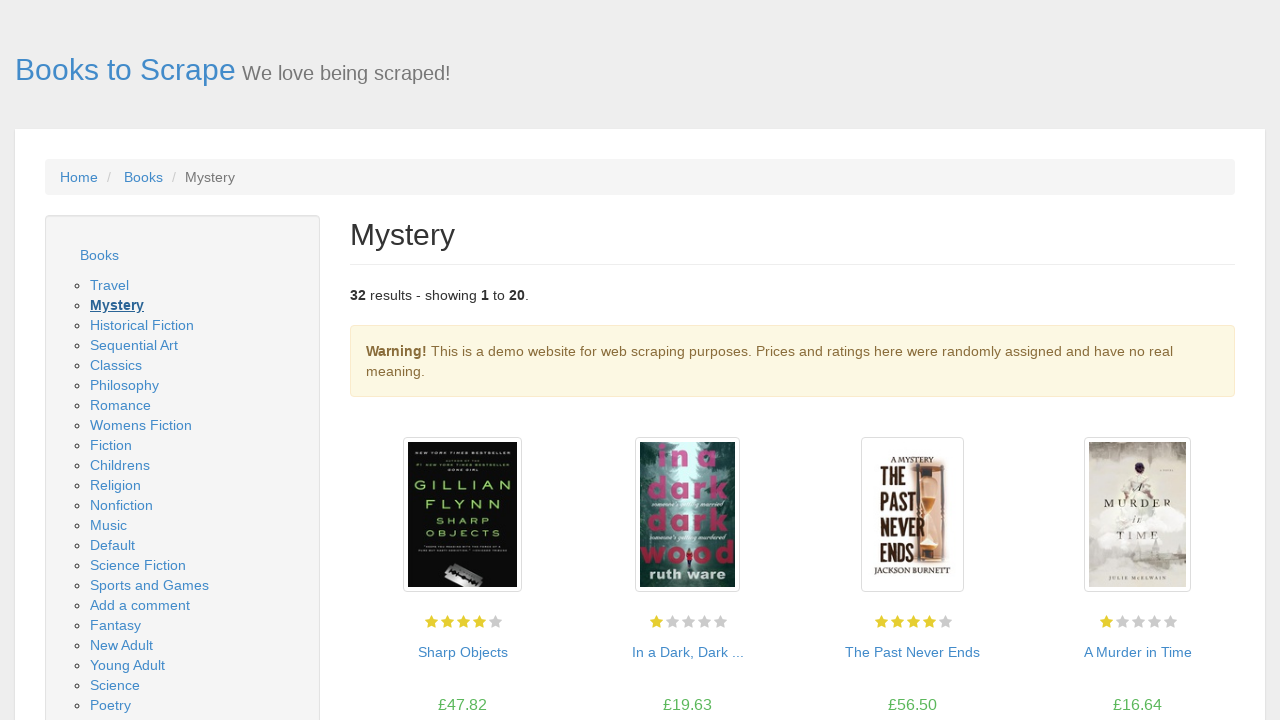

Clicked on the first book in Mystery category at (462, 652) on .product_pod h3 a >> nth=0
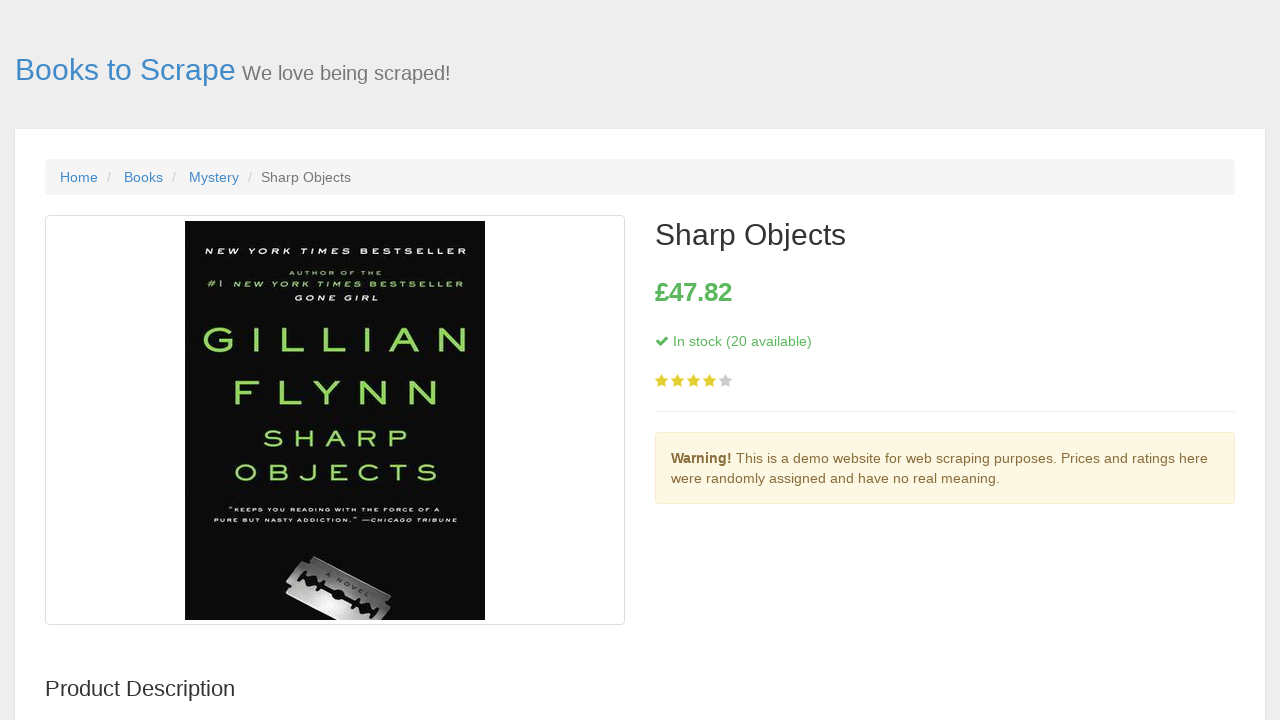

Retrieved book title: Sharp Objects
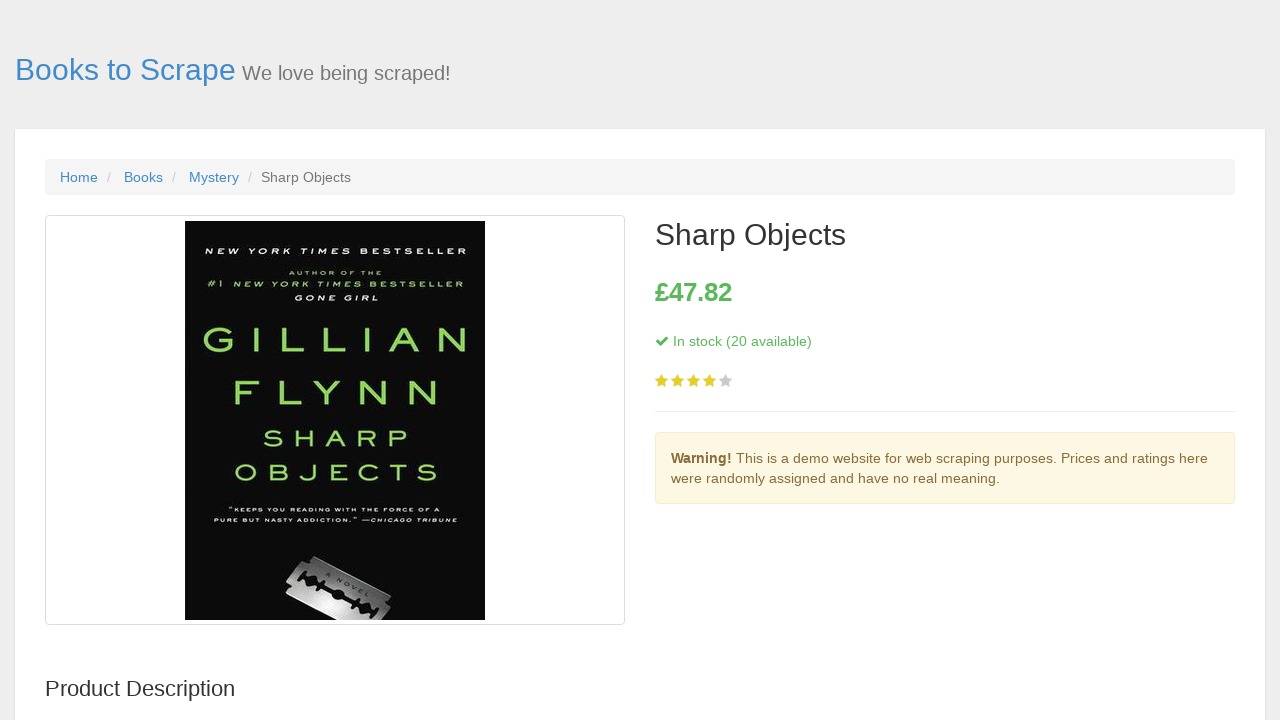

Clicked Add to basket button at (196, 633) on button.btn.btn-primary.btn-block
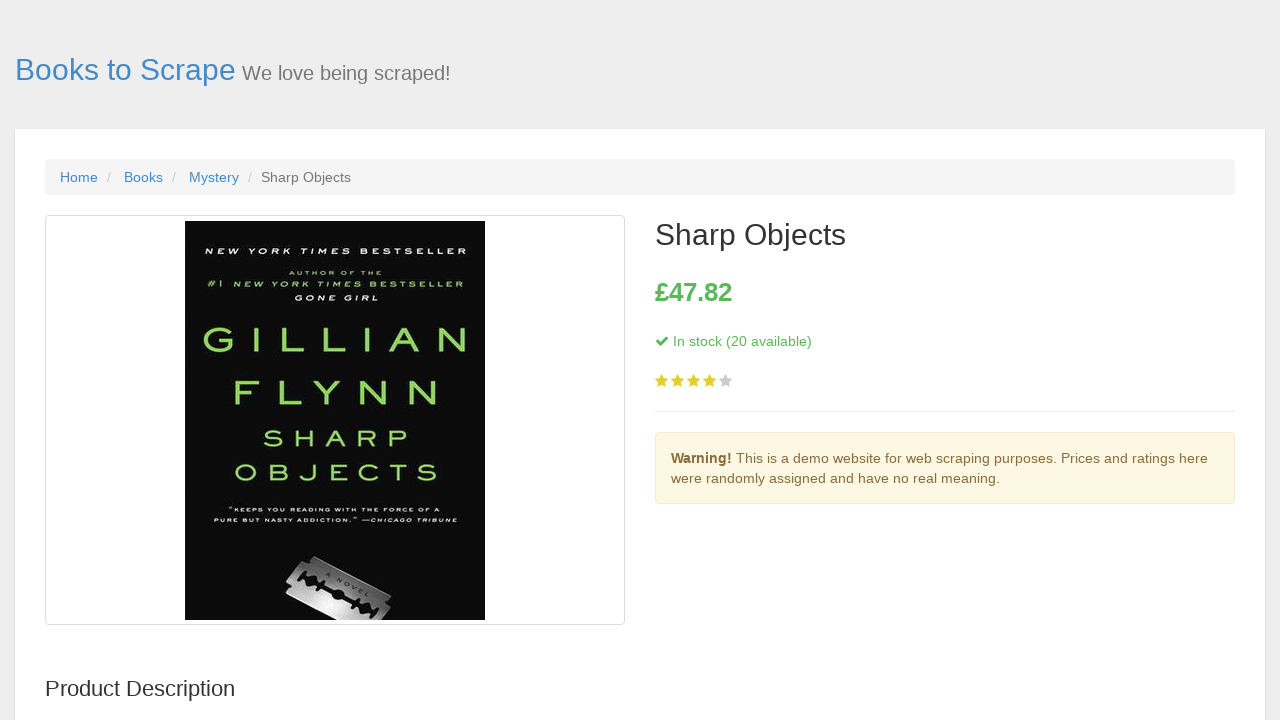

Product title element is still displayed
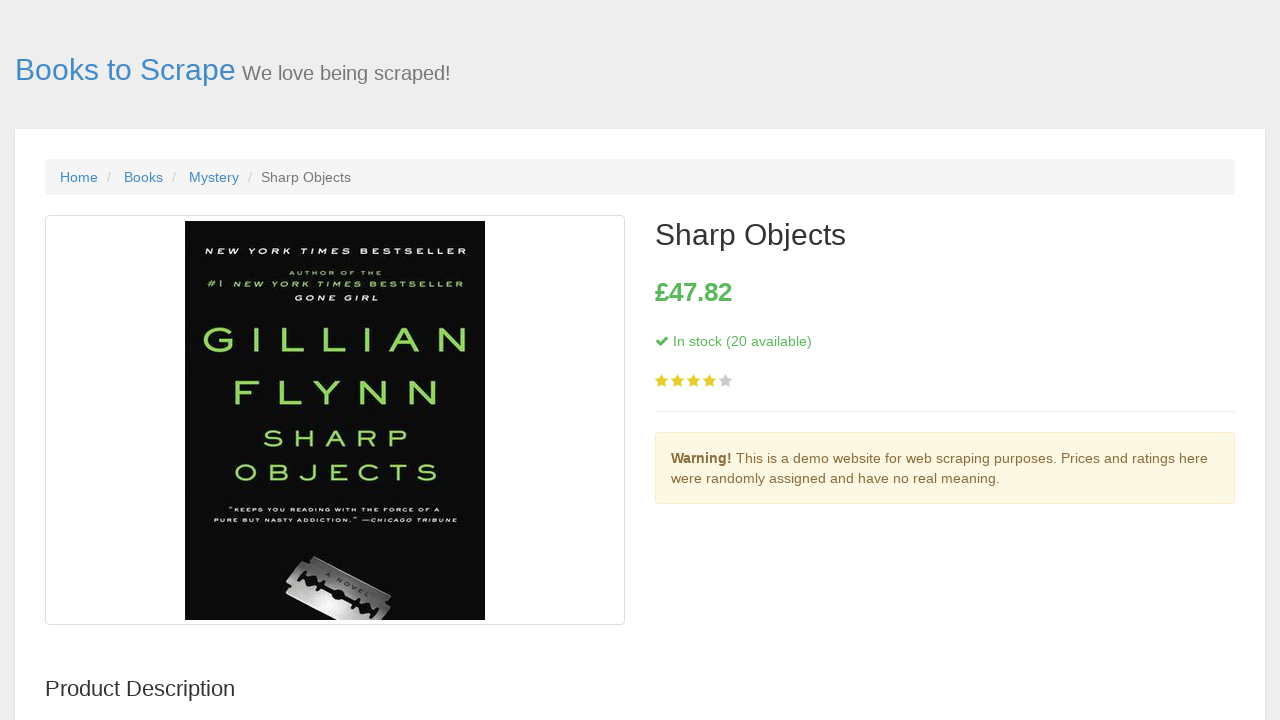

Verified that product title is not empty
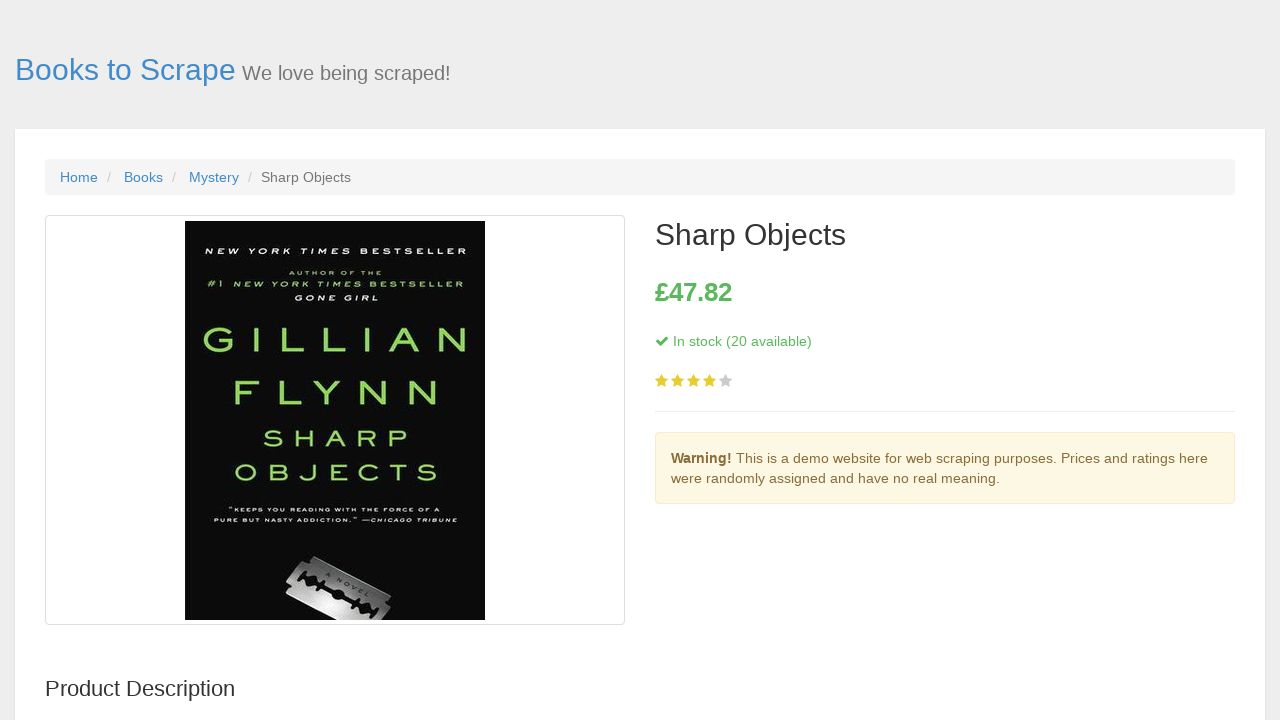

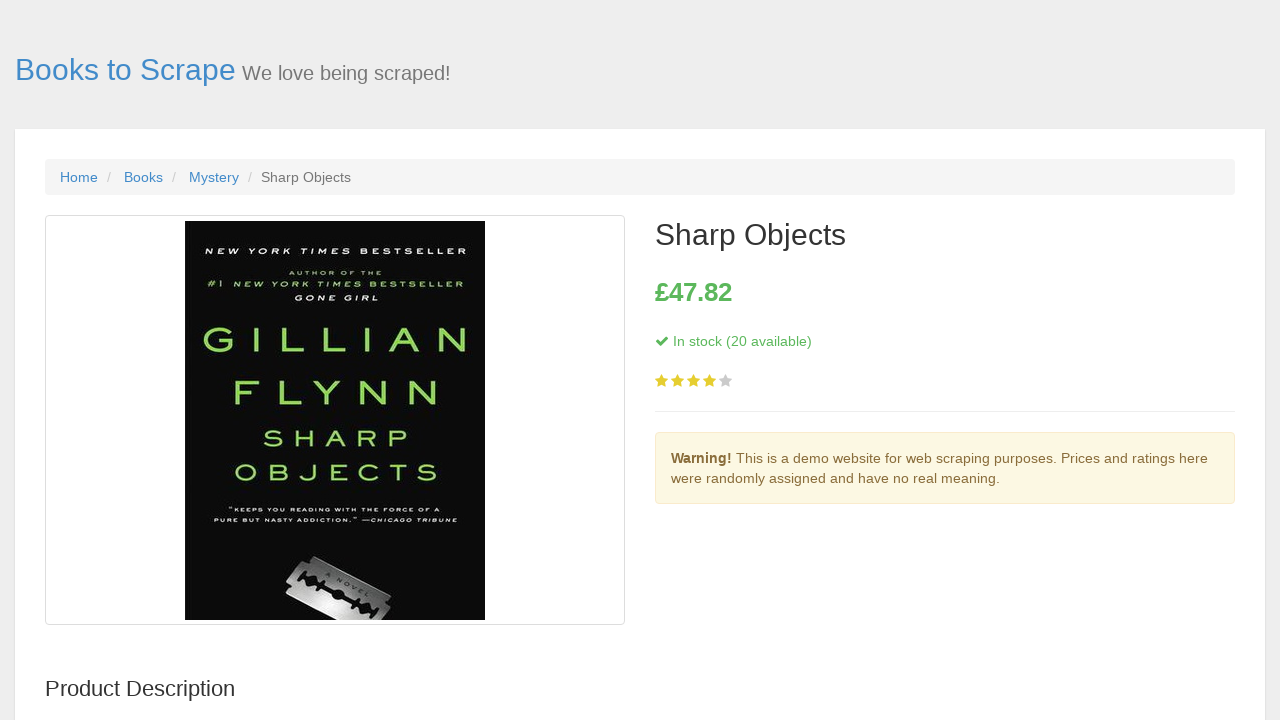